Navigates to OrangeHRM contact sales page and selects Brazil from the country dropdown menu

Starting URL: https://www.orangehrm.com/contact-sales/

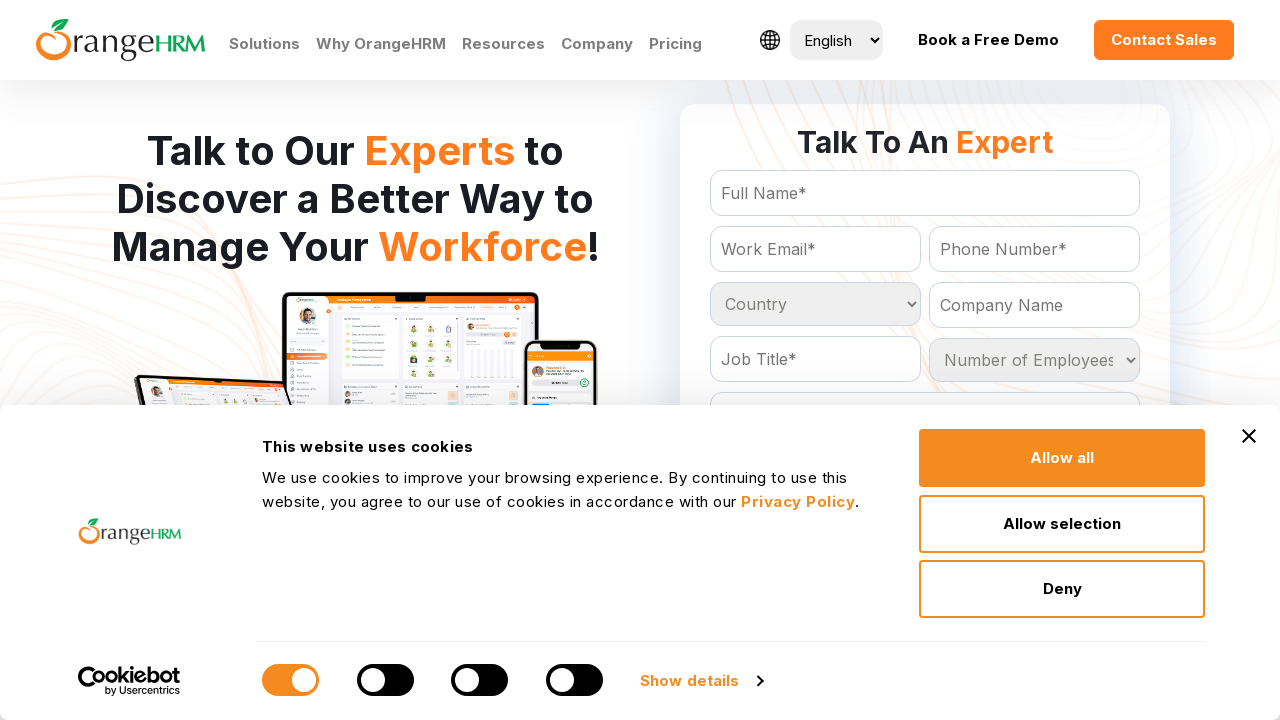

Navigated to OrangeHRM contact sales page
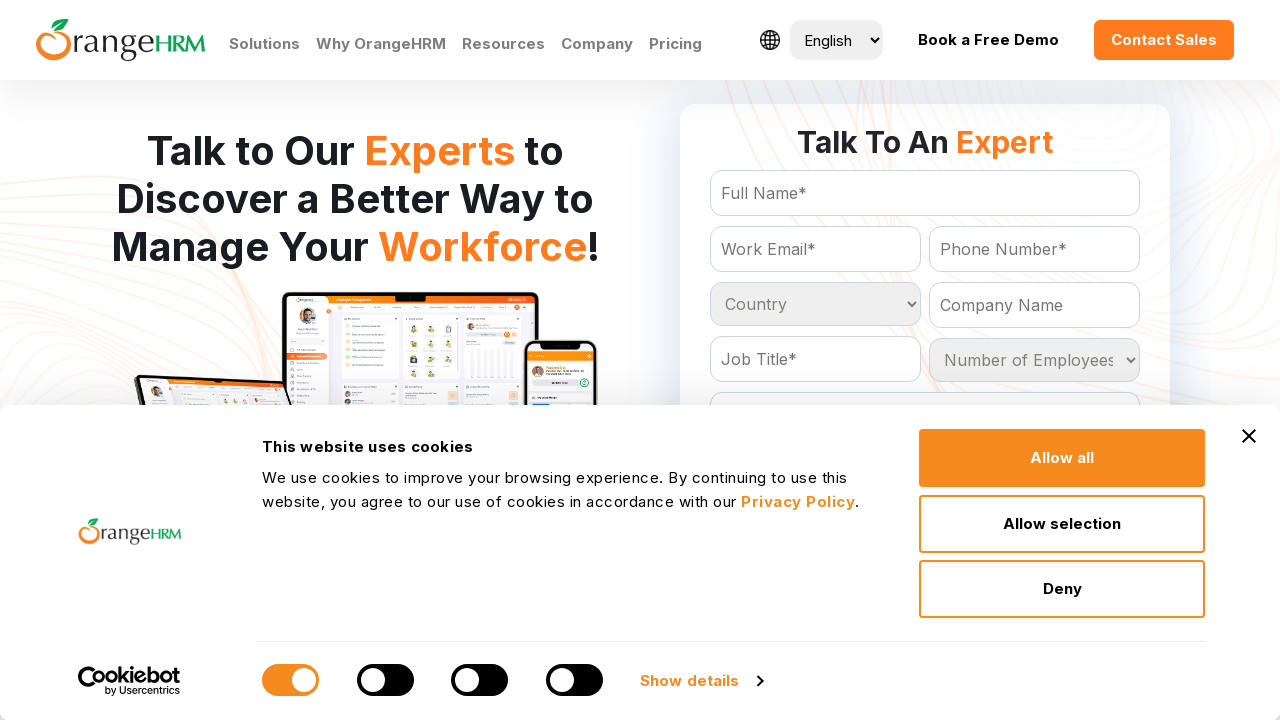

Located country dropdown element
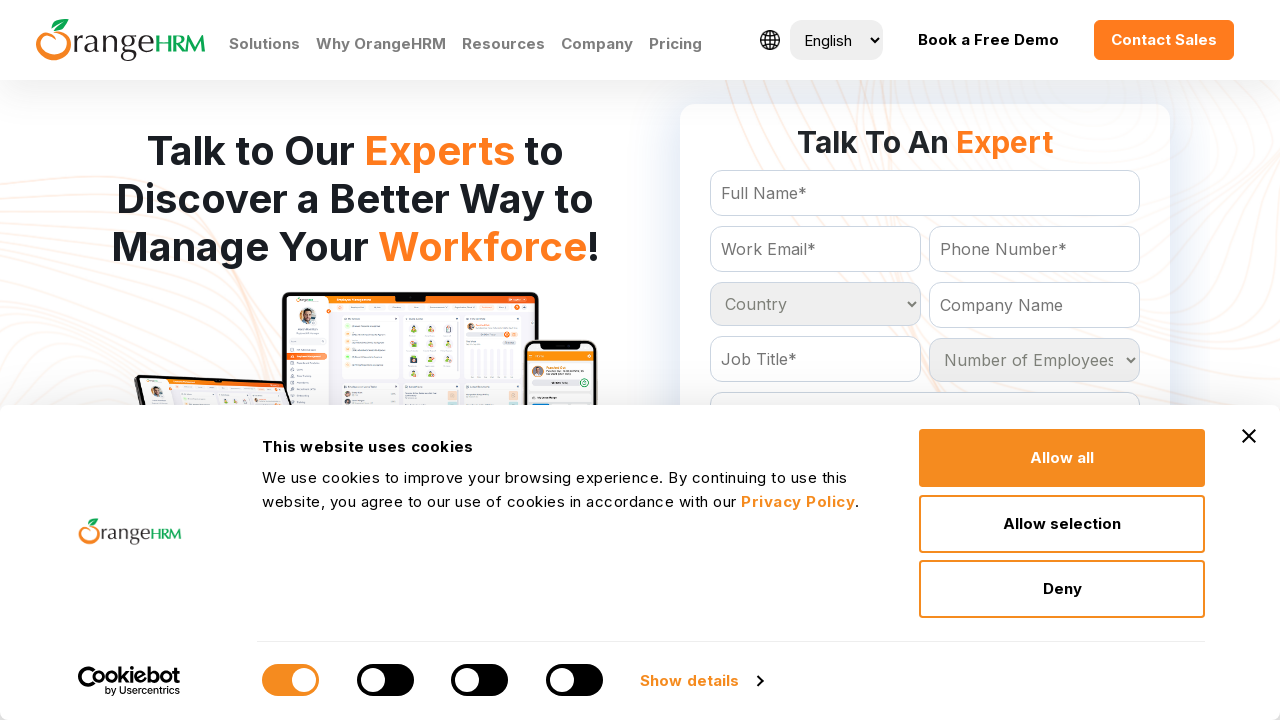

Selected Brazil from the country dropdown menu on select#Form_getForm_Country
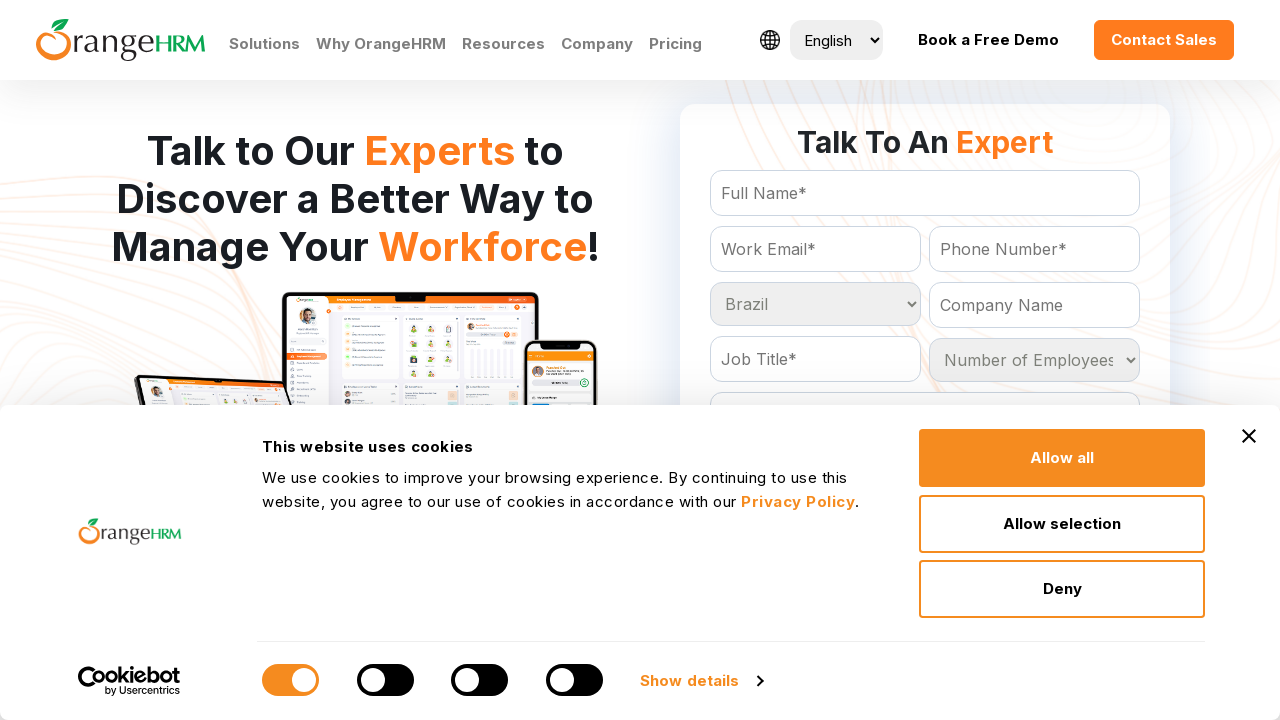

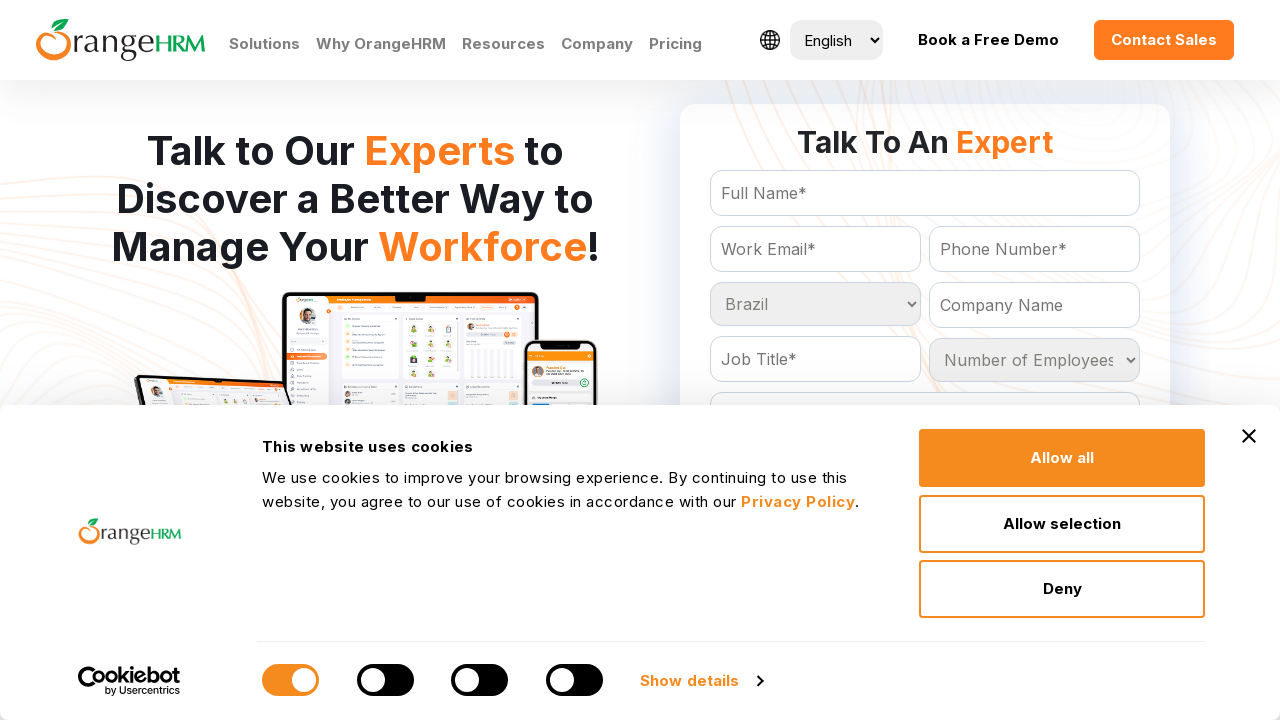